Tests JavaScript alert handling by navigating to the JavaScript Alerts page, clicking a button to trigger a JS alert, accepting the alert, and verifying the result message.

Starting URL: https://the-internet.herokuapp.com

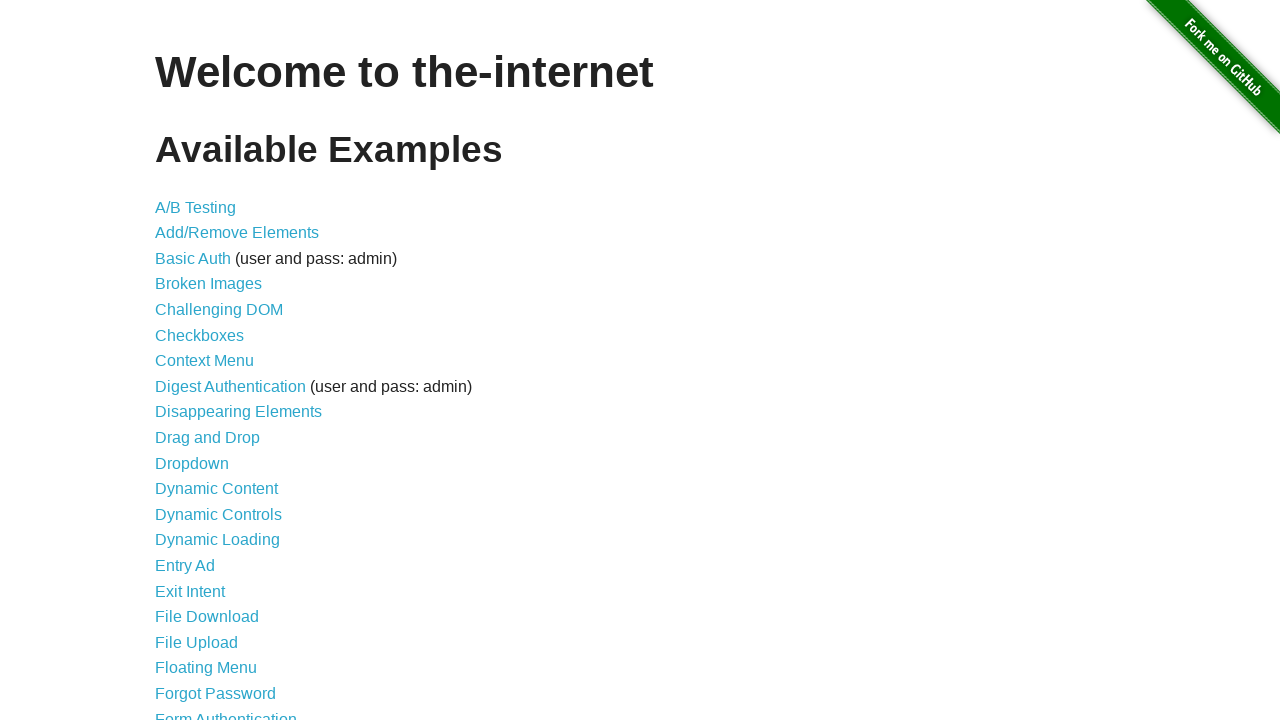

Navigated to the-internet.herokuapp.com homepage
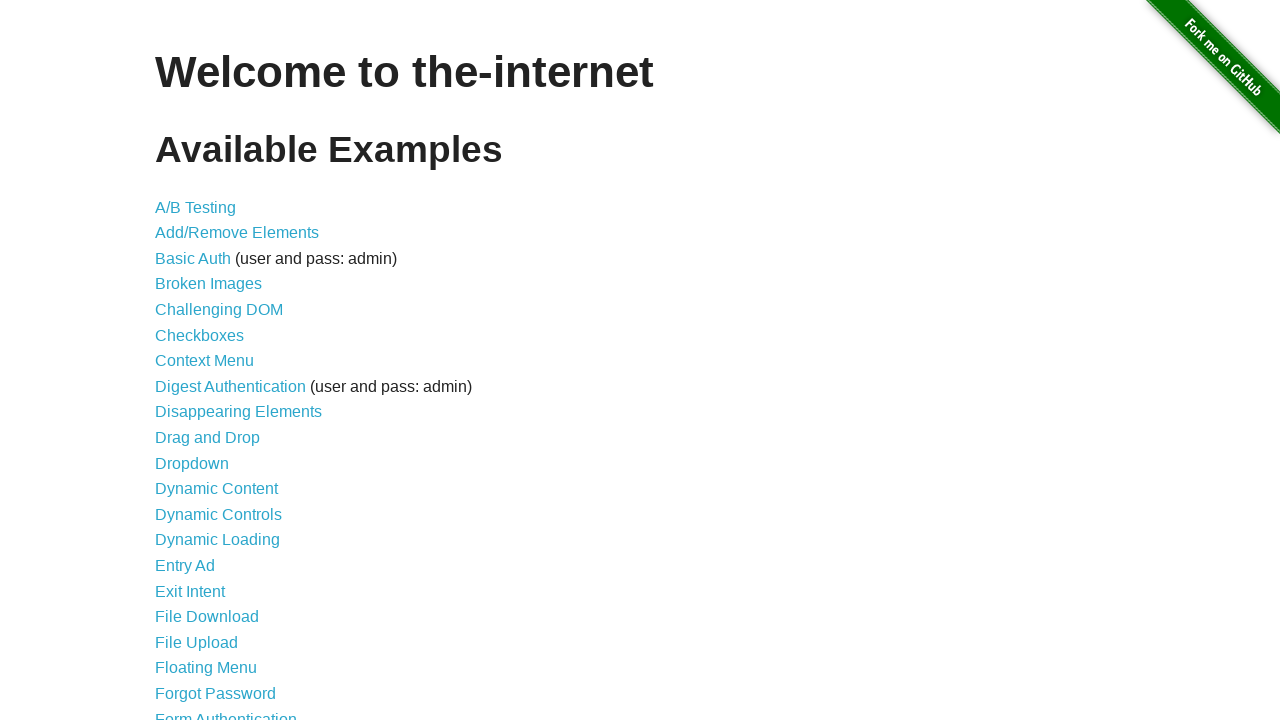

Clicked on 'JavaScript Alerts' link at (214, 361) on text=JavaScript Alerts
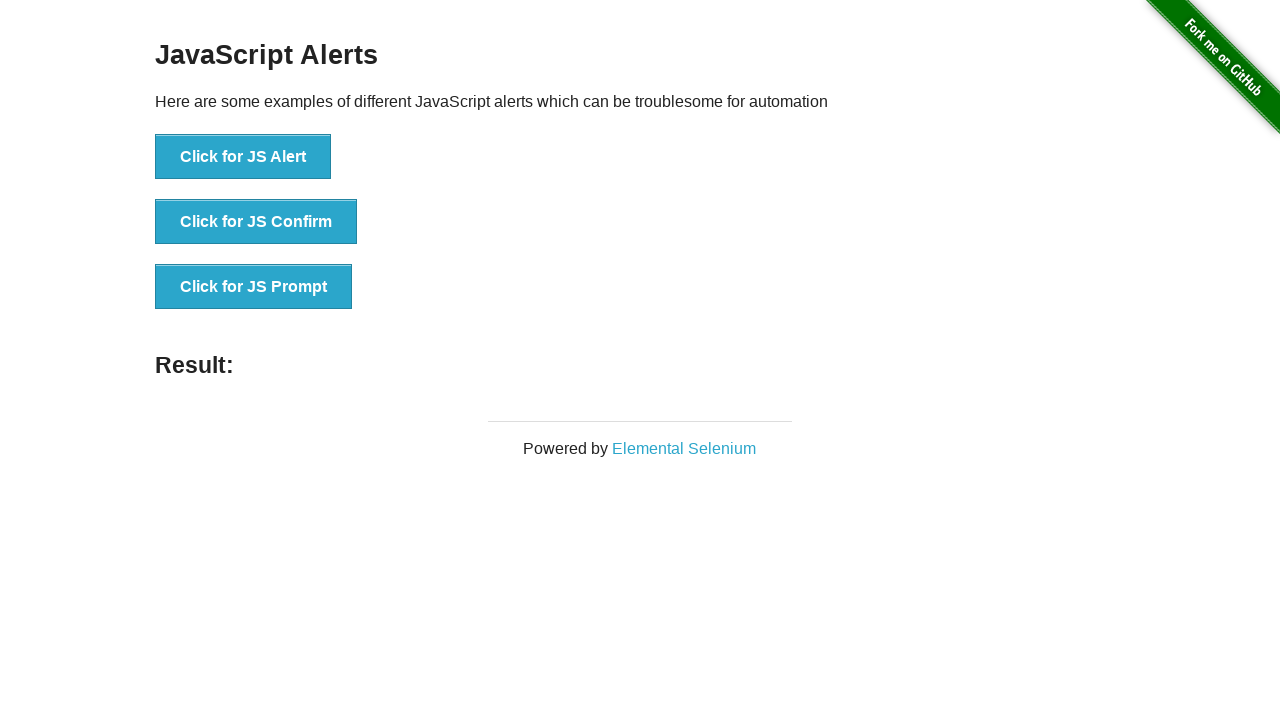

Set up dialog handler to accept alerts
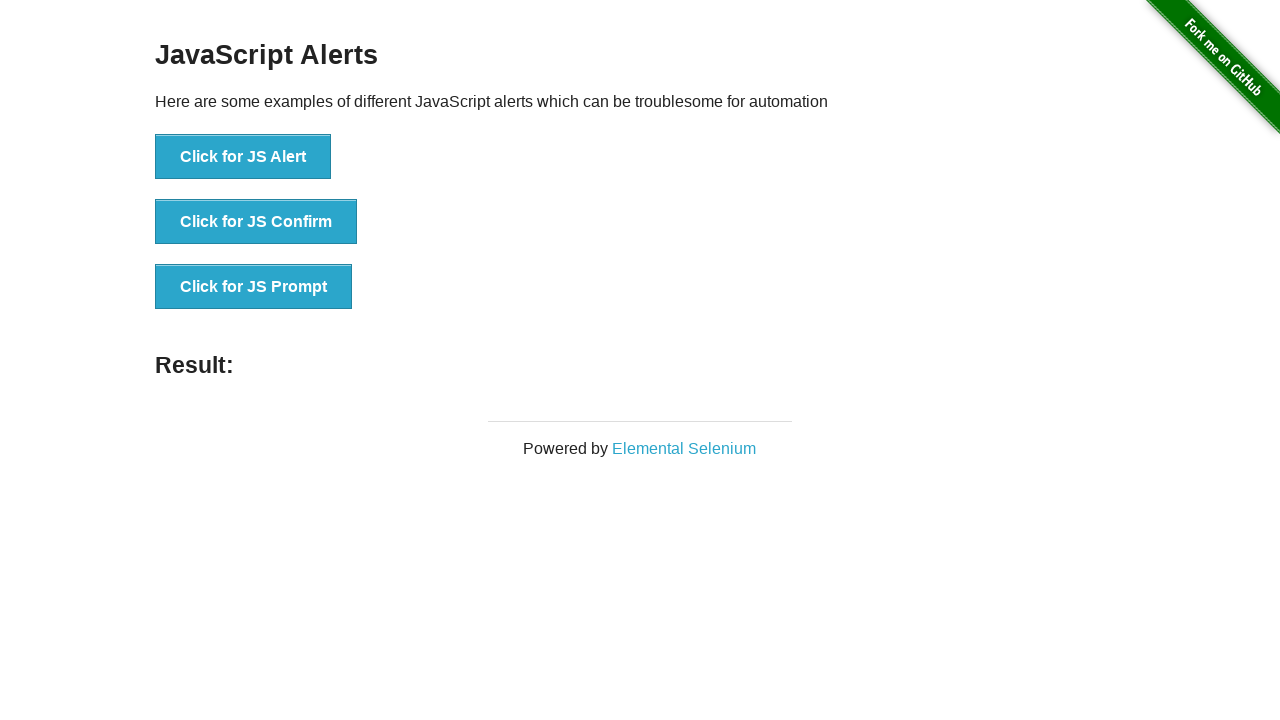

Clicked the 'Click for JS Alert' button at (243, 157) on xpath=//button[.='Click for JS Alert']
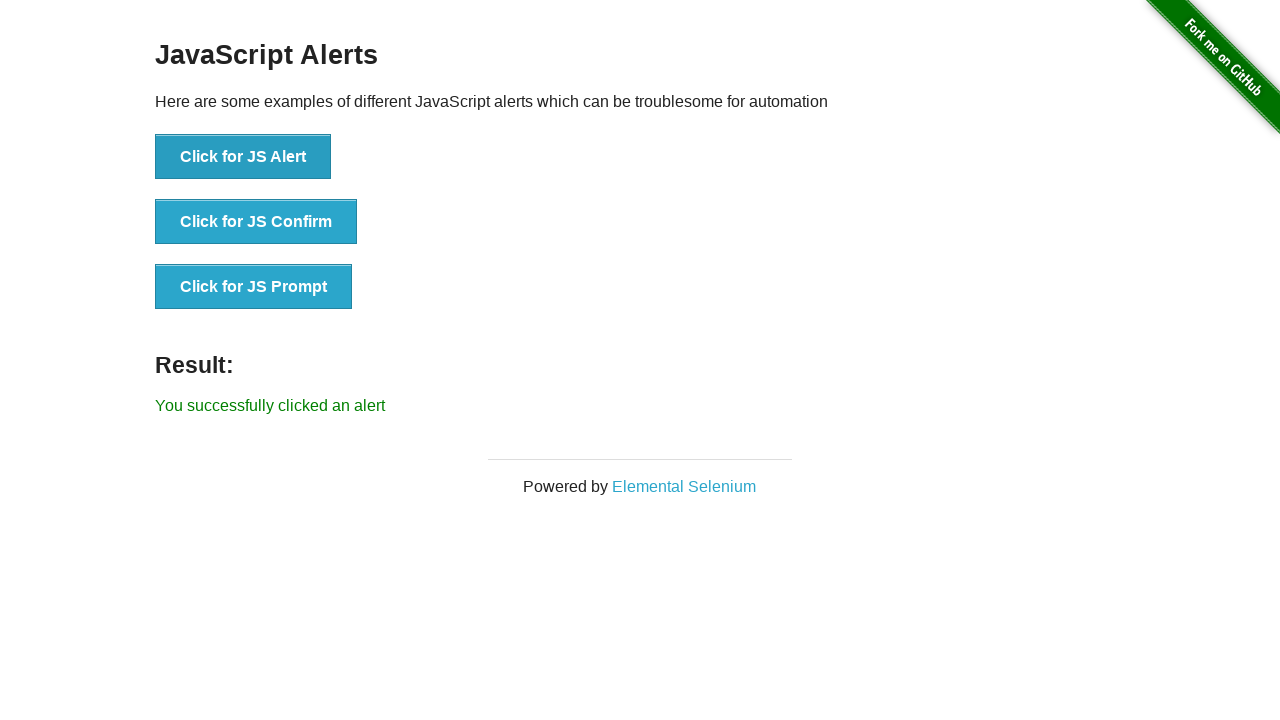

Result message element loaded
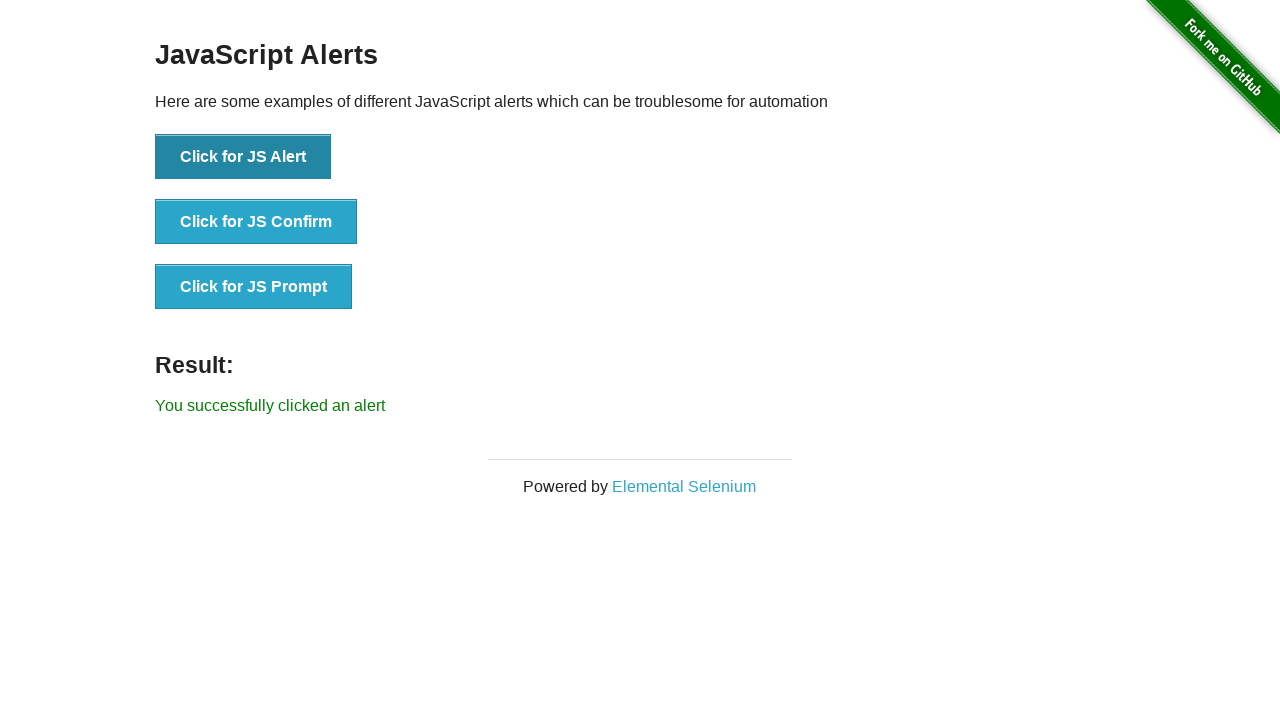

Retrieved result message text
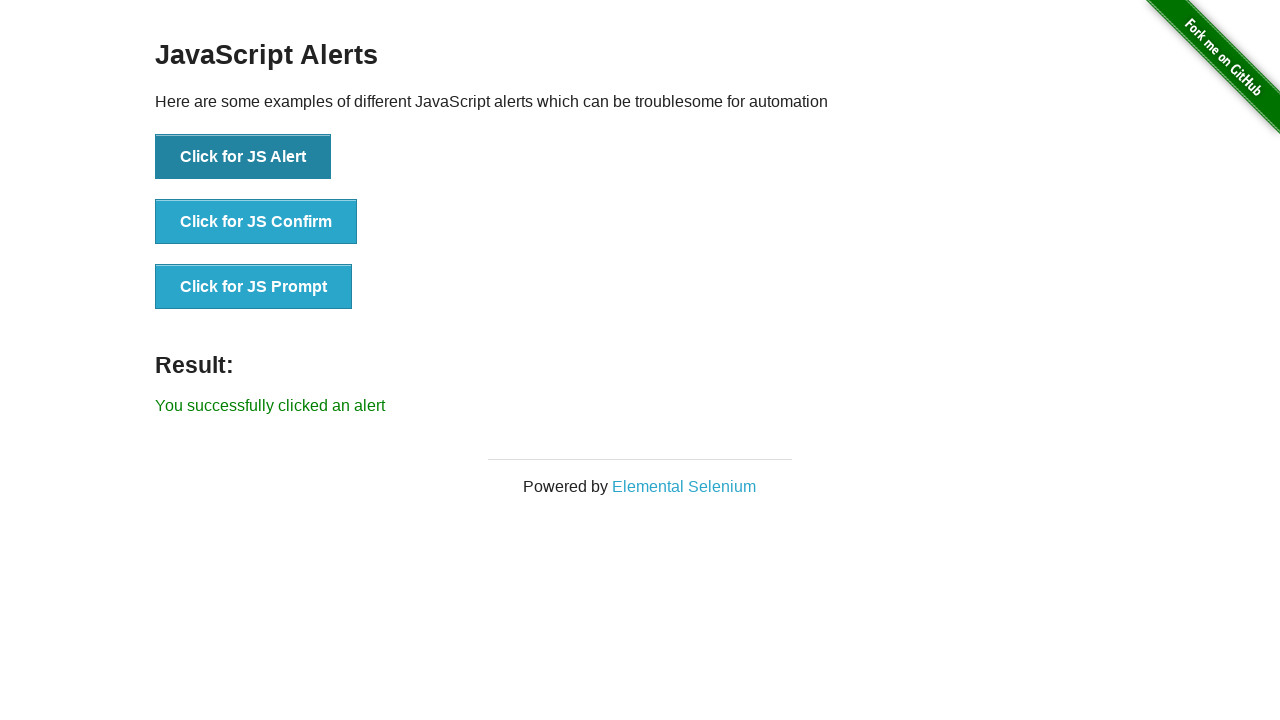

Verified result message matches expected text 'You successfully clicked an alert'
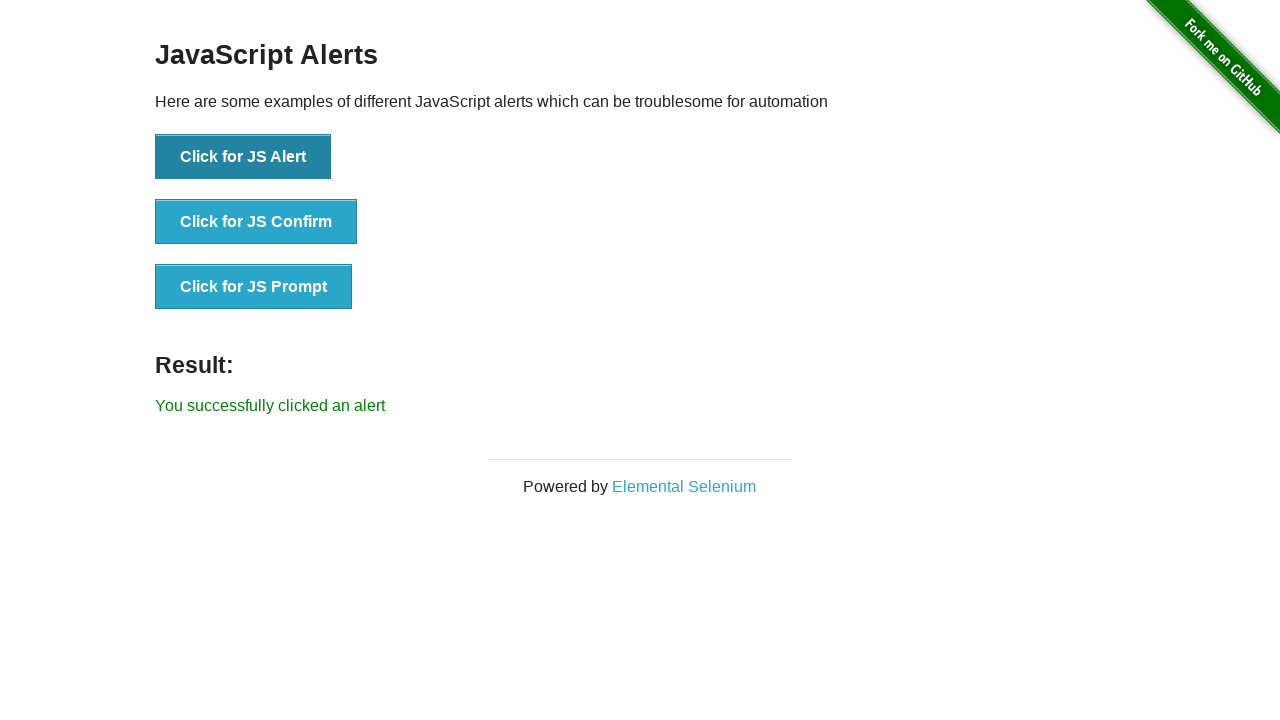

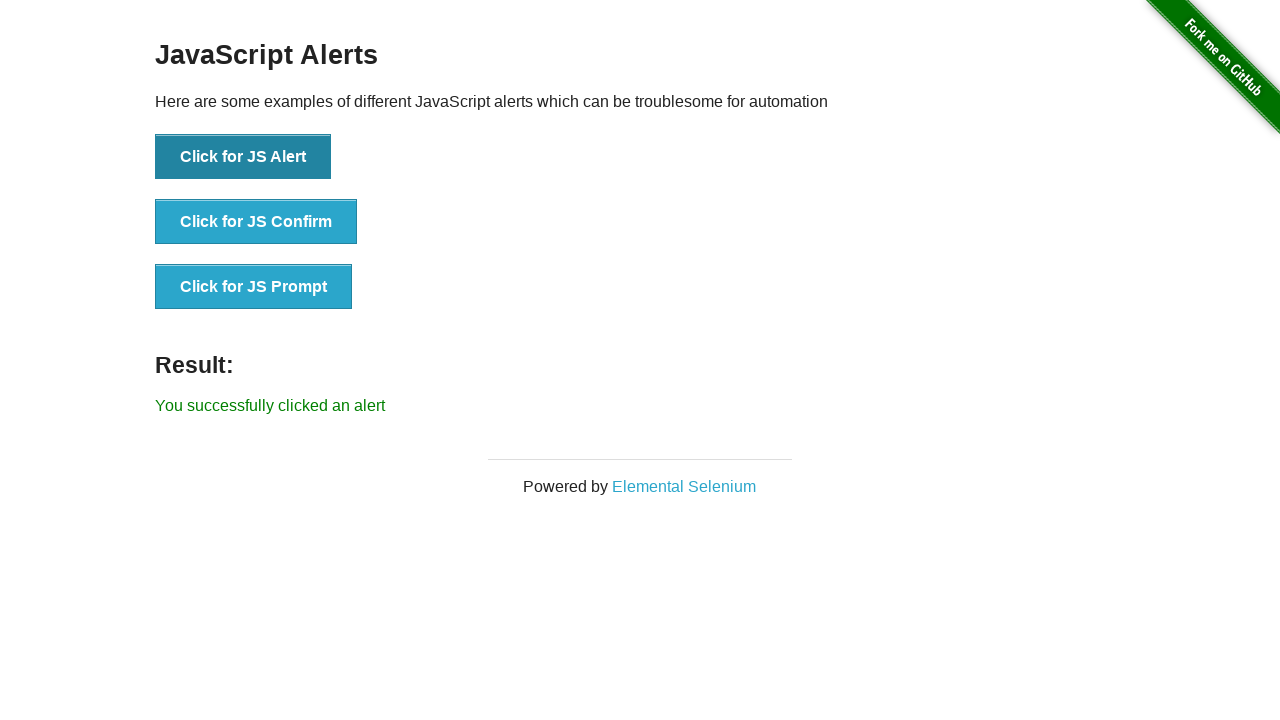